Tests filtering to display all todo items after filtering by other views

Starting URL: https://demo.playwright.dev/todomvc

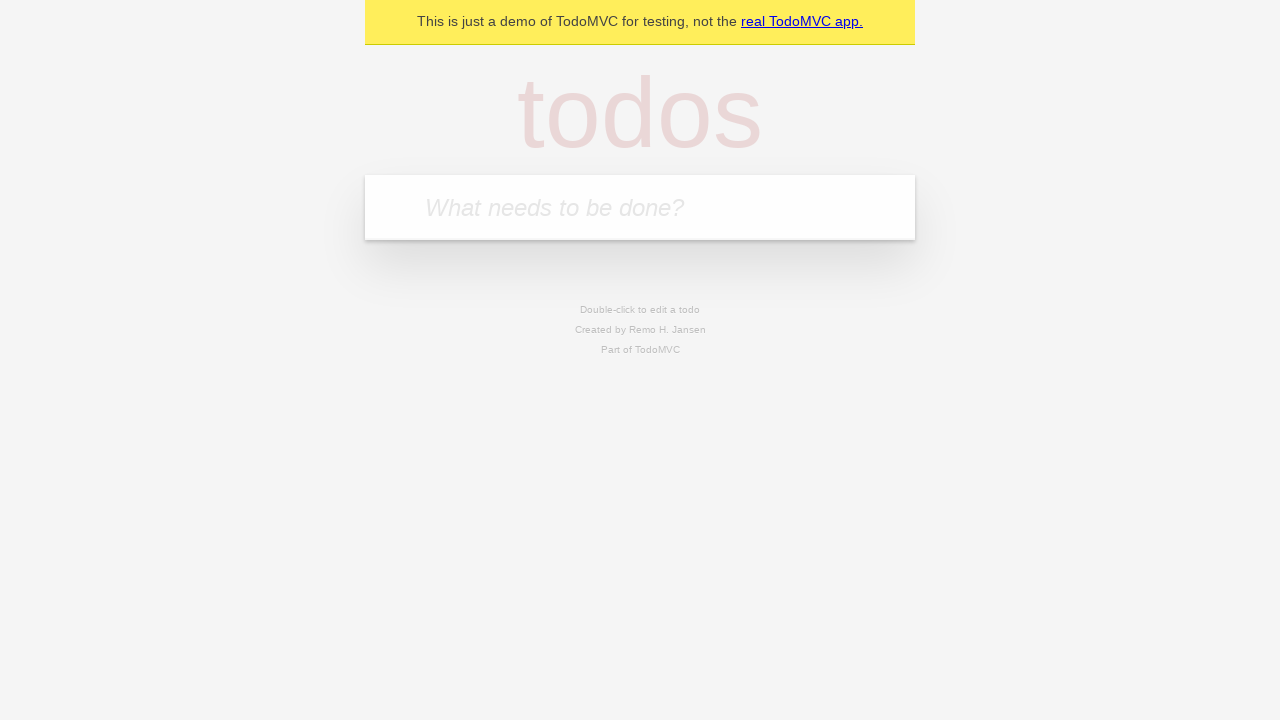

Filled todo input with 'buy some cheese' on internal:attr=[placeholder="What needs to be done?"i]
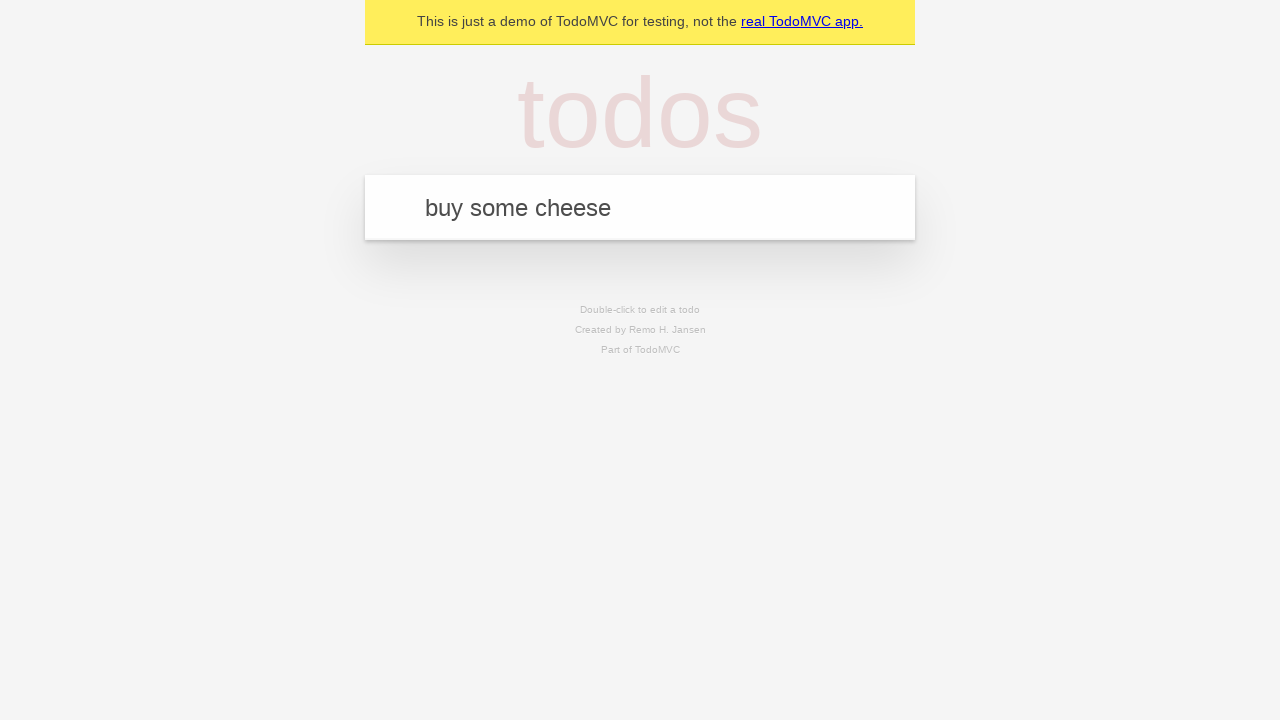

Pressed Enter to add first todo item on internal:attr=[placeholder="What needs to be done?"i]
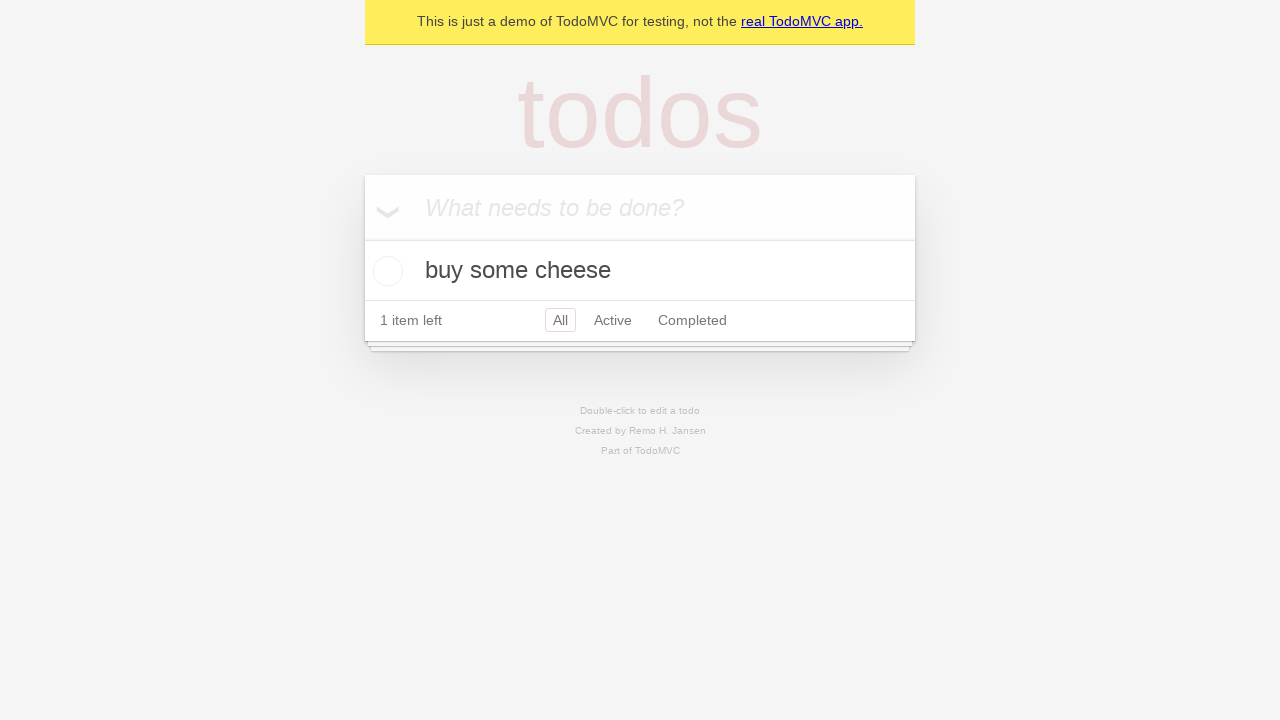

Filled todo input with 'feed the cat' on internal:attr=[placeholder="What needs to be done?"i]
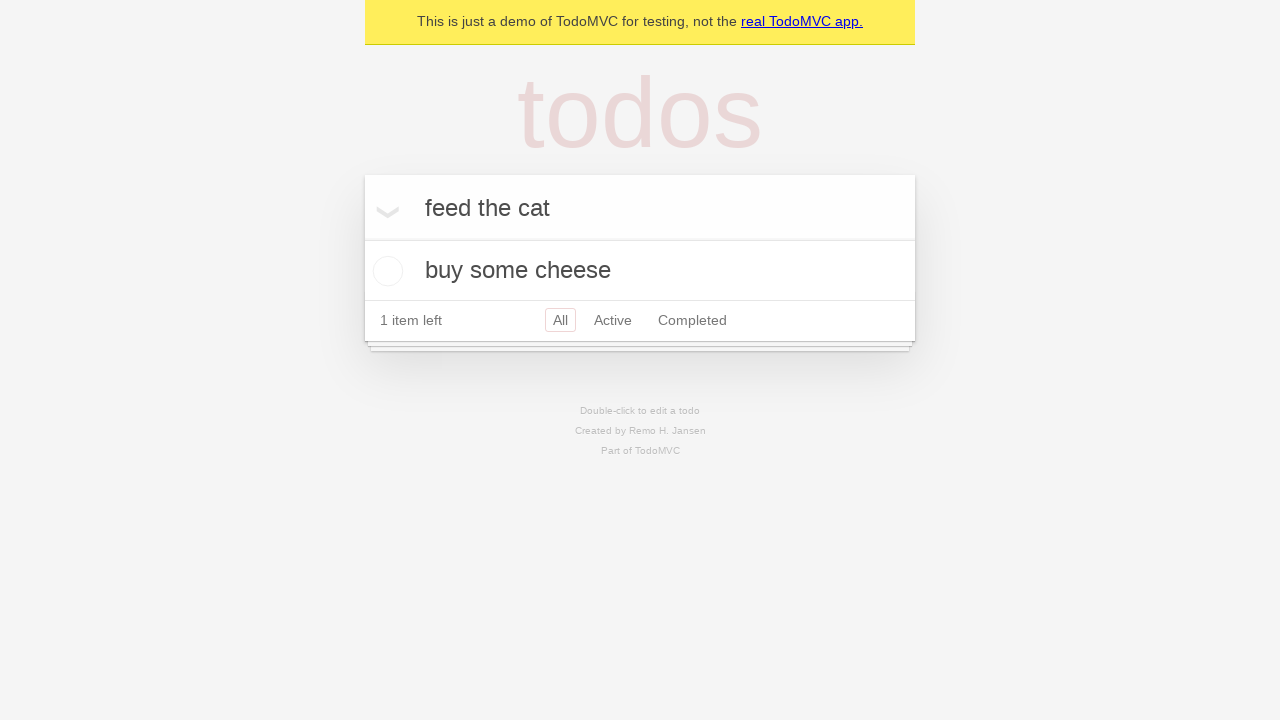

Pressed Enter to add second todo item on internal:attr=[placeholder="What needs to be done?"i]
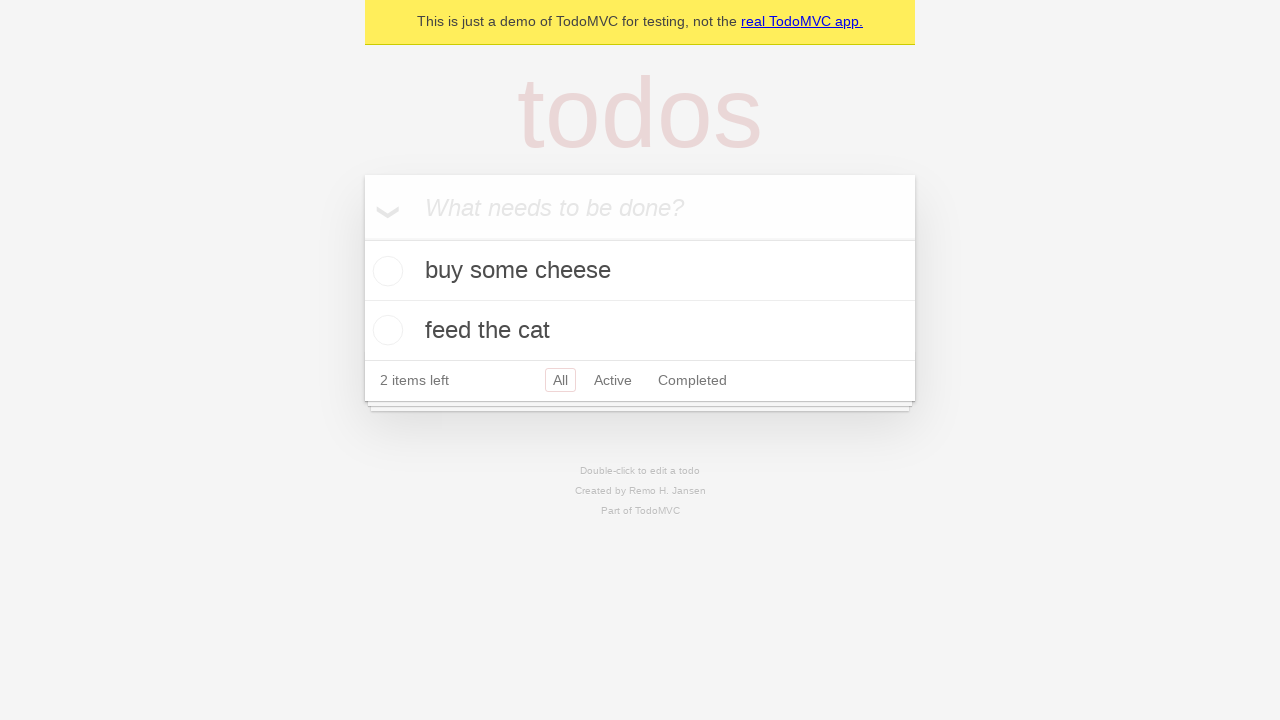

Filled todo input with 'book a doctors appointment' on internal:attr=[placeholder="What needs to be done?"i]
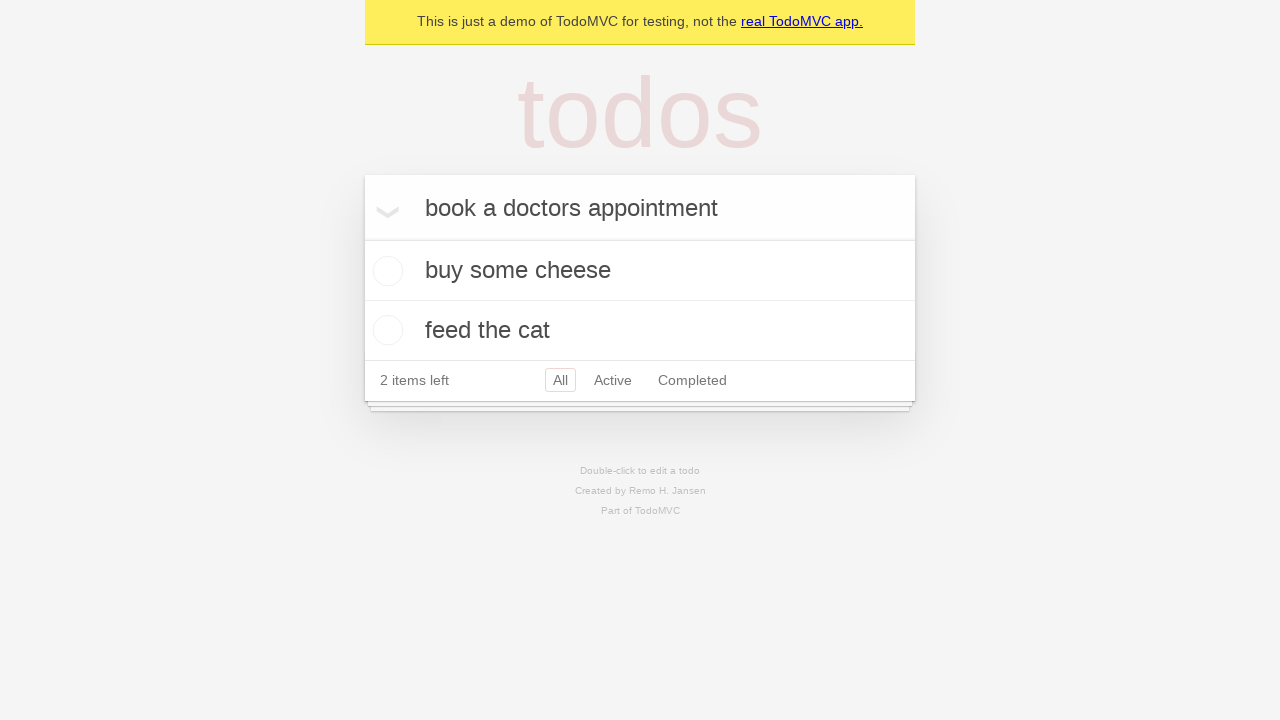

Pressed Enter to add third todo item on internal:attr=[placeholder="What needs to be done?"i]
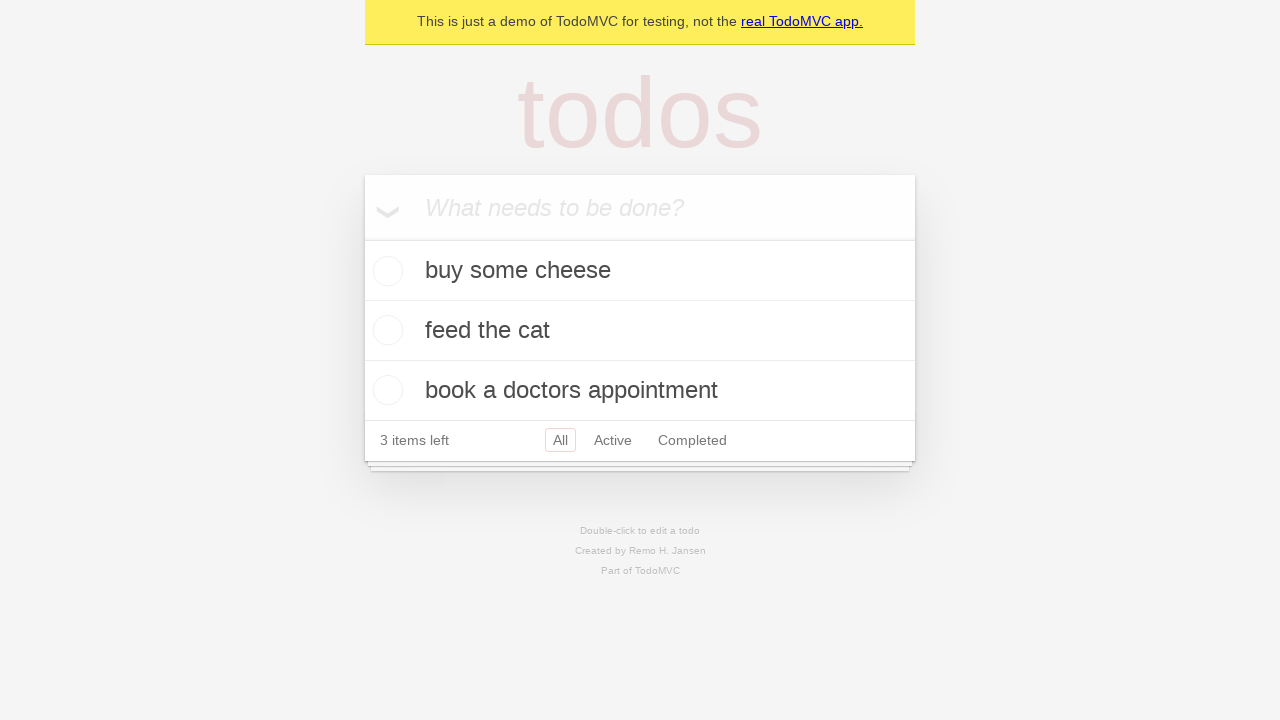

Checked the second todo item as completed at (385, 330) on internal:testid=[data-testid="todo-item"s] >> nth=1 >> internal:role=checkbox
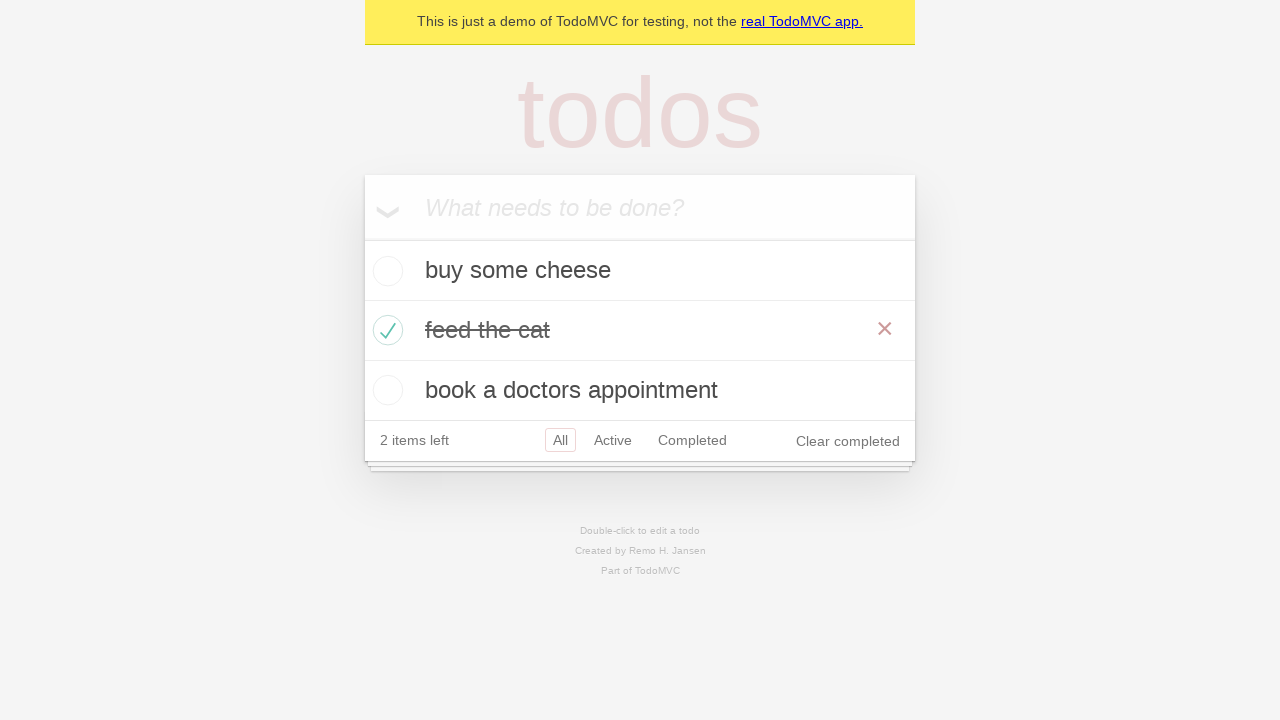

Clicked on 'Active' filter to show only active items at (613, 440) on internal:role=link[name="Active"i]
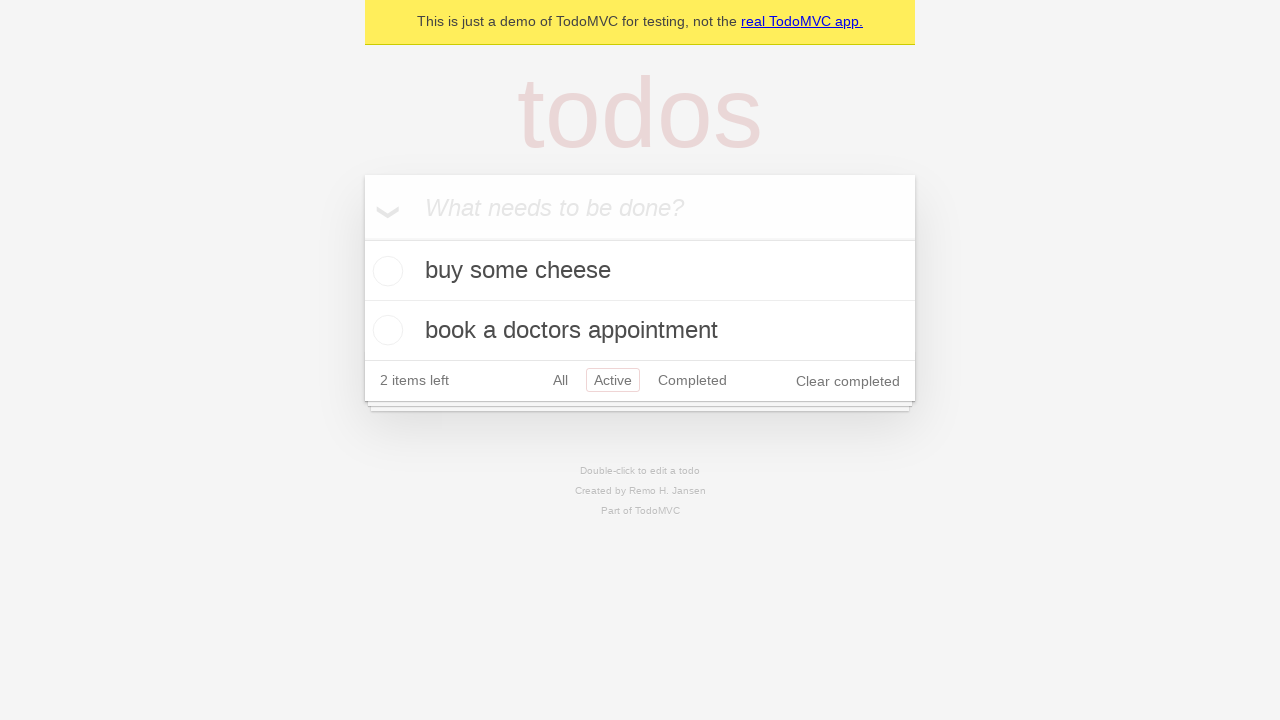

Clicked on 'Completed' filter to show only completed items at (692, 380) on internal:role=link[name="Completed"i]
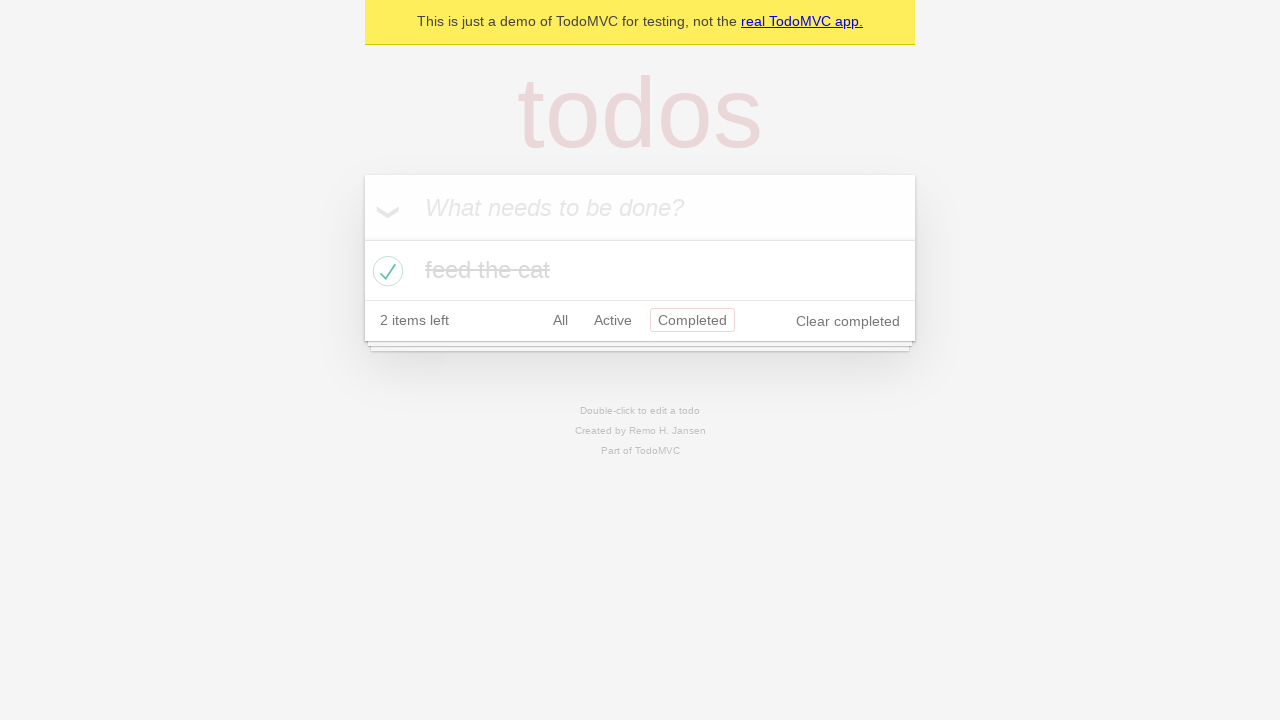

Clicked on 'All' filter to display all items at (560, 320) on internal:role=link[name="All"i]
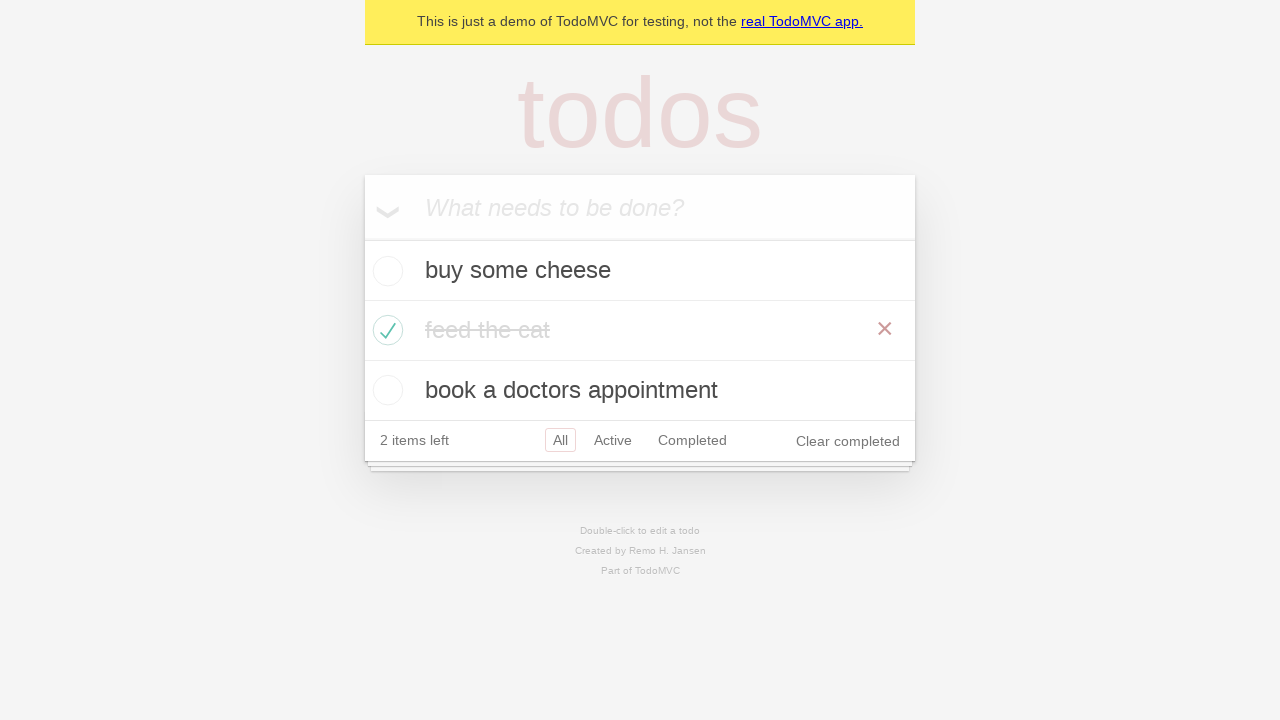

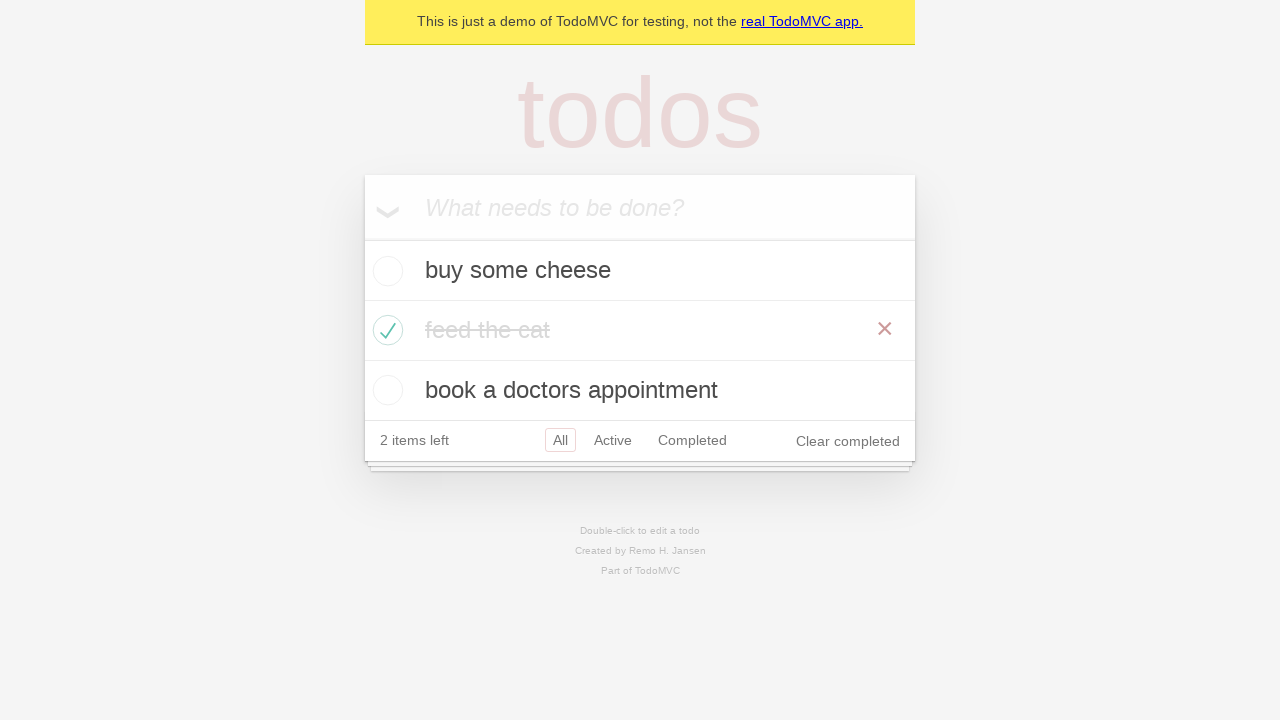